Tests multi-window handling by clicking a "Try it Yourself" link on W3Schools that opens a new tab/window, then switches to and verifies the new window by checking its URL.

Starting URL: https://www.w3schools.com/js/default.asp

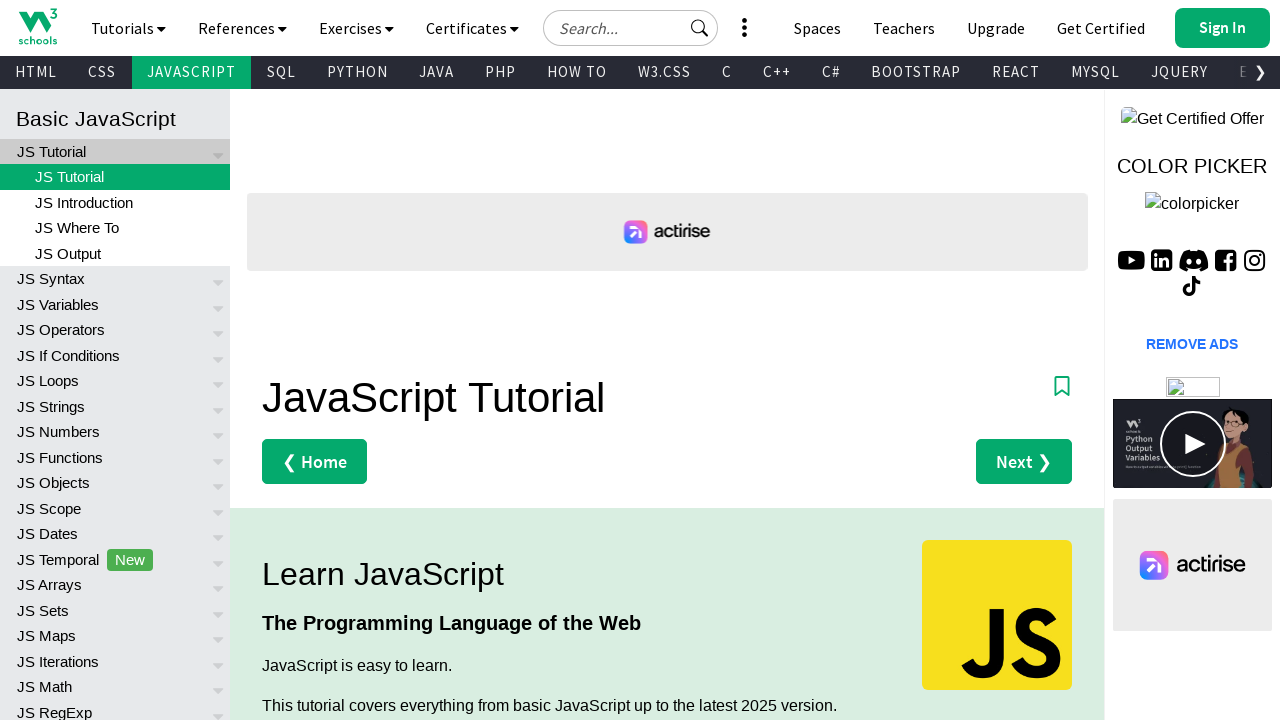

Clicked 'Try it Yourself' link to open new tab at (334, 360) on a[href='tryit.asp?filename=tryjs_myfirst']
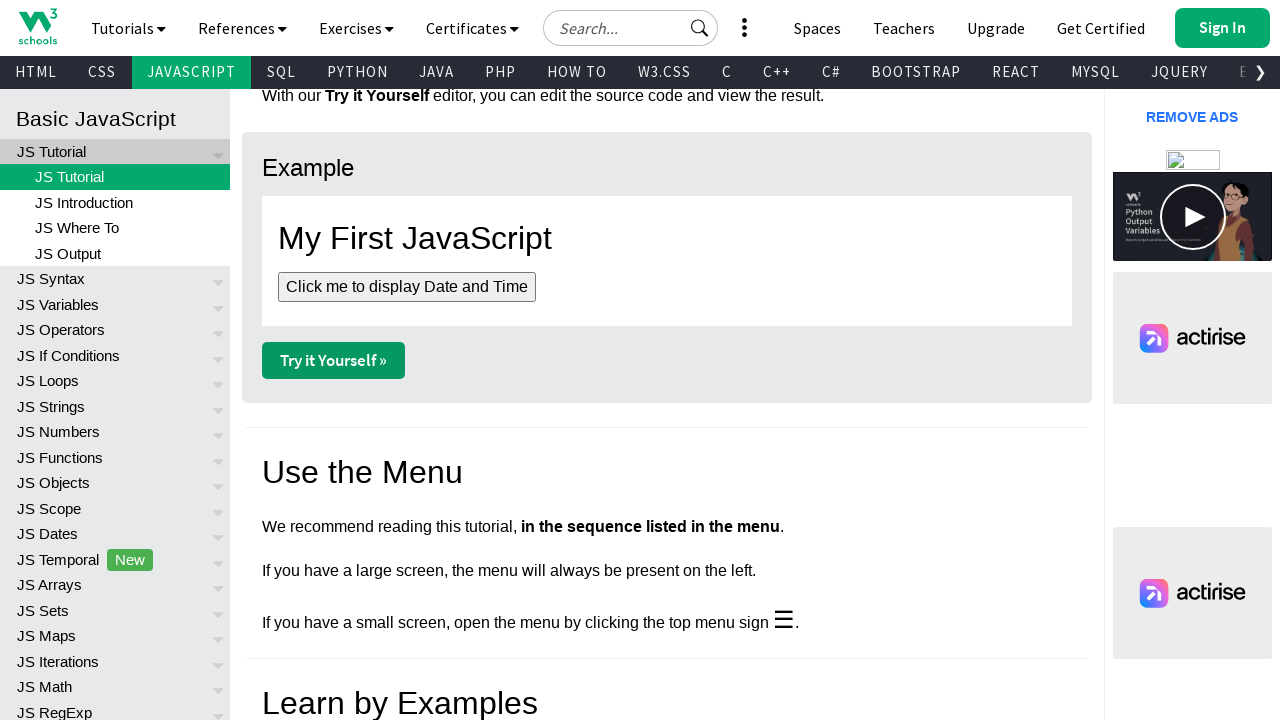

Captured new page/tab reference
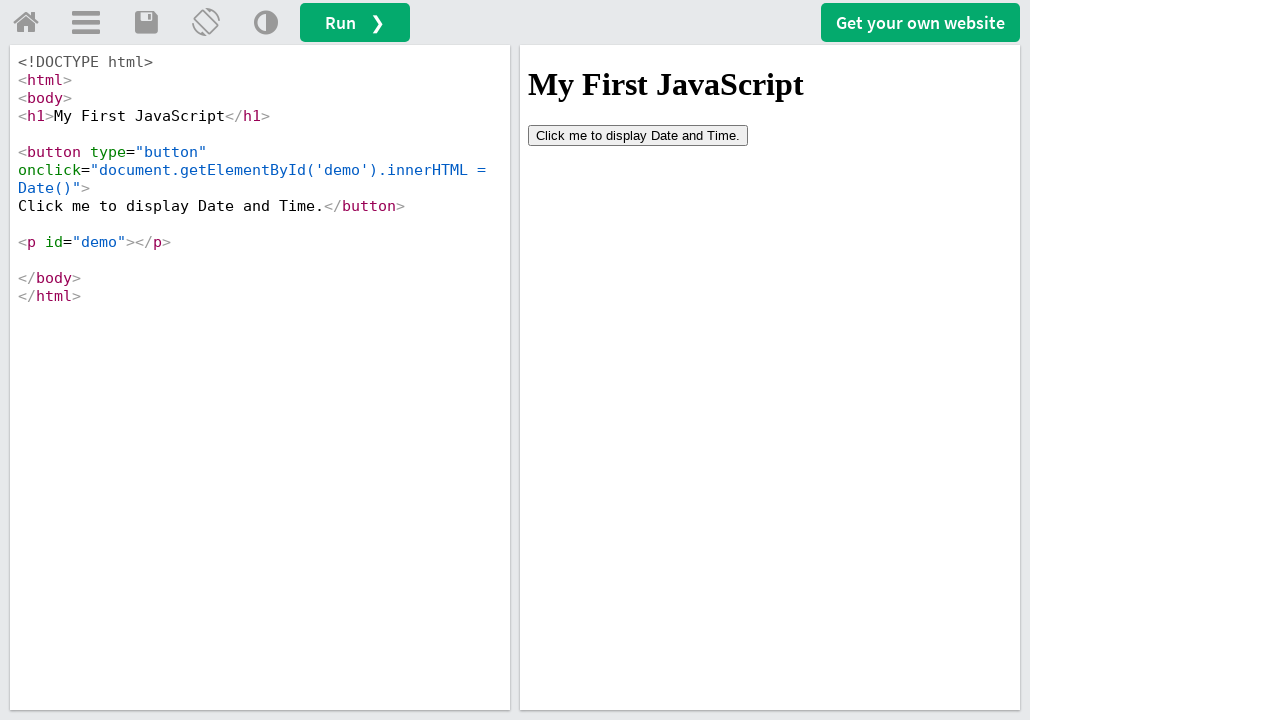

New page loaded successfully
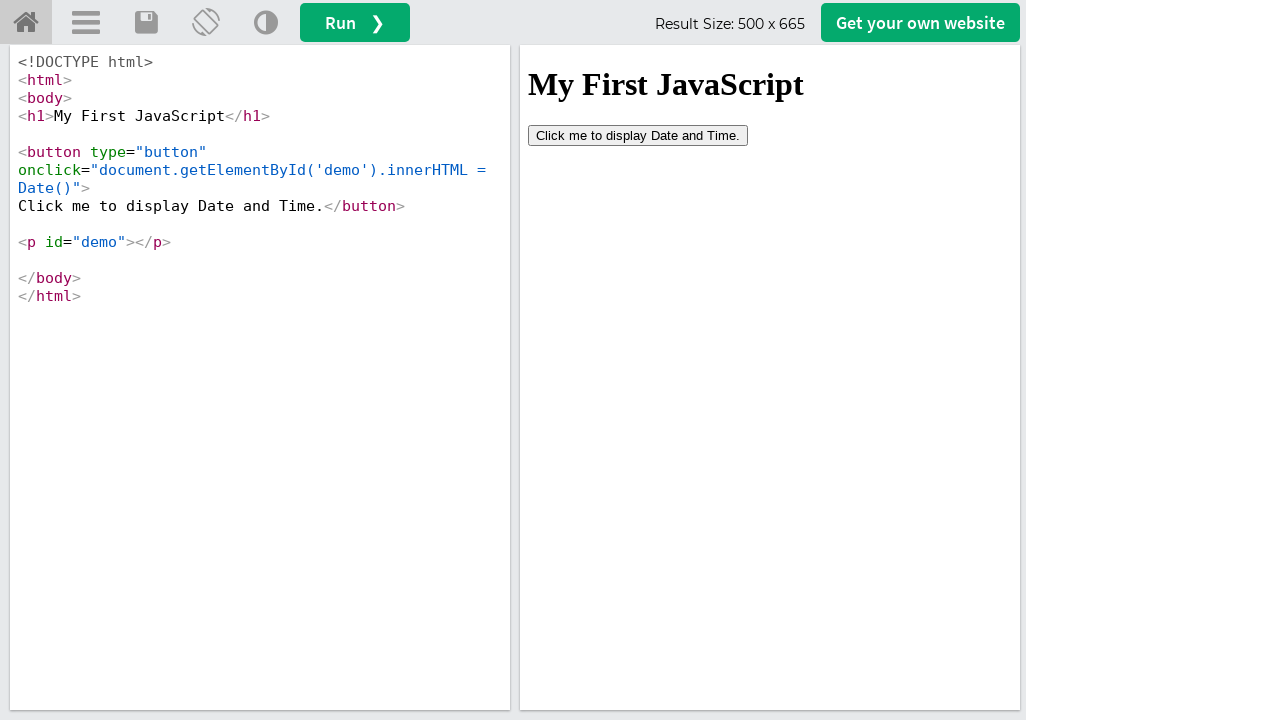

Verified new page URL contains expected path: https://www.w3schools.com/js/tryit.asp?filename=tryjs_myfirst
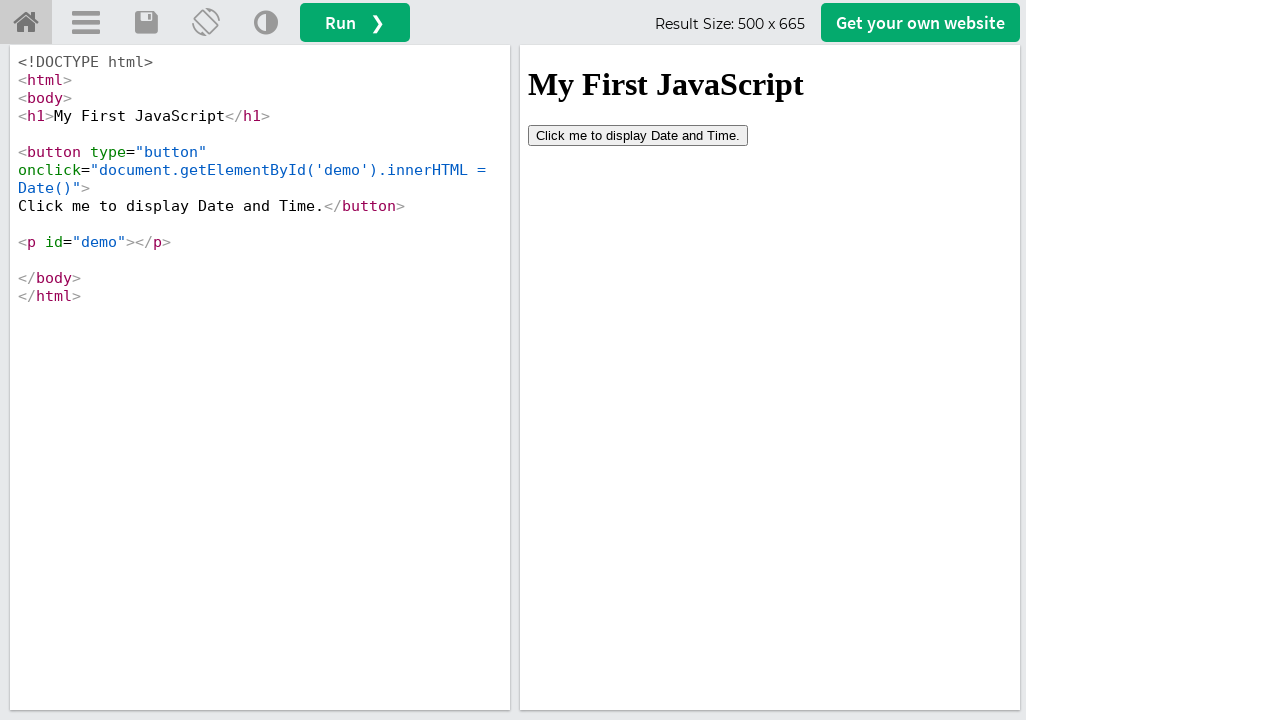

Switched focus to new page/tab
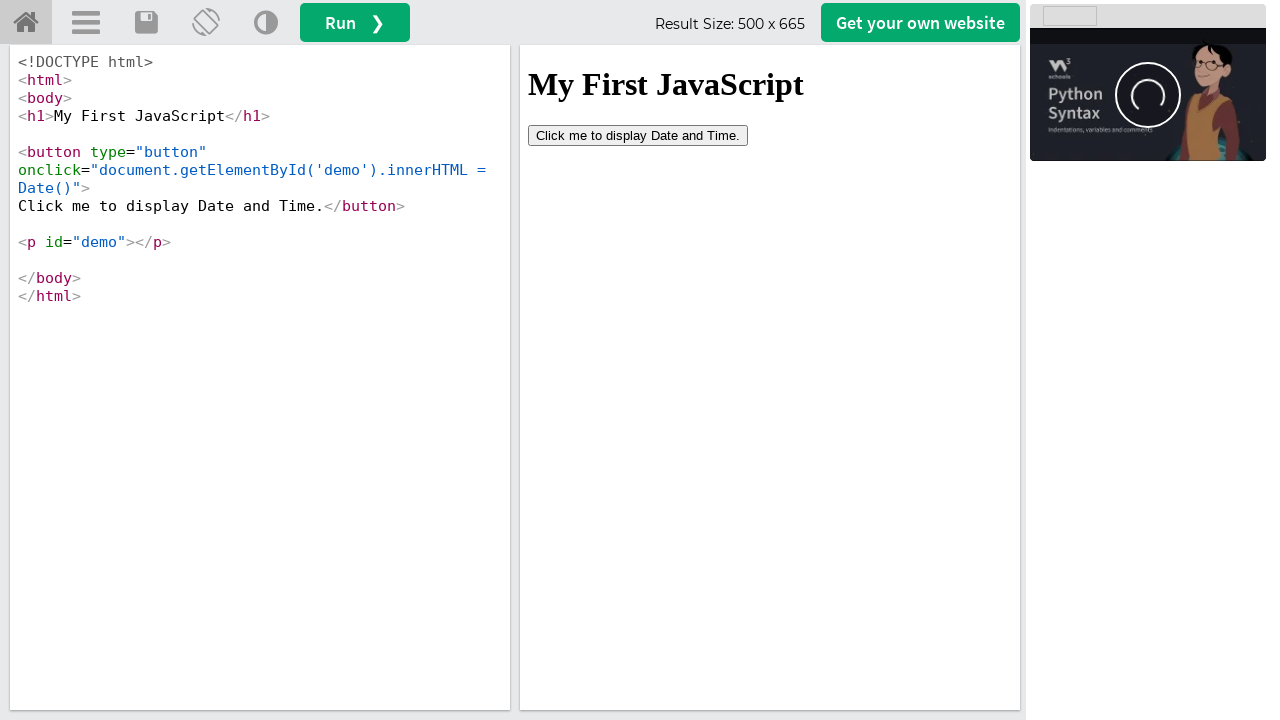

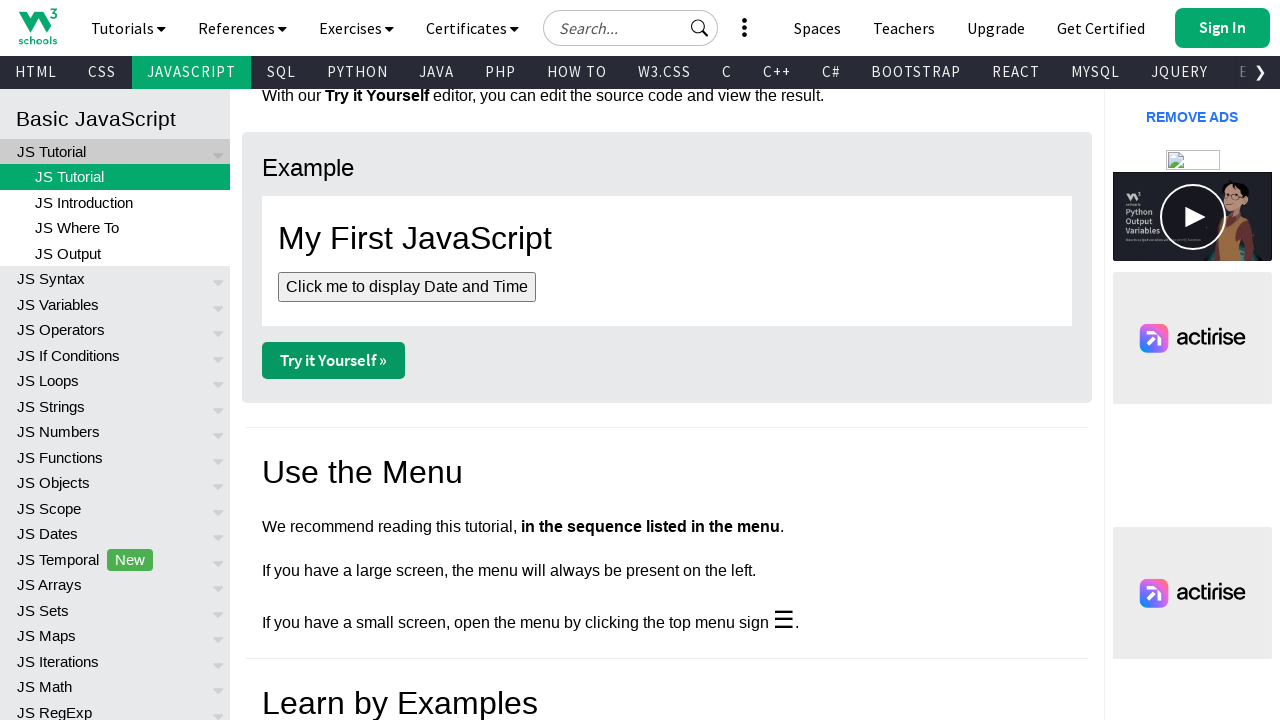